Tests double-click functionality on a button element that triggers an alert

Starting URL: https://omayo.blogspot.com/

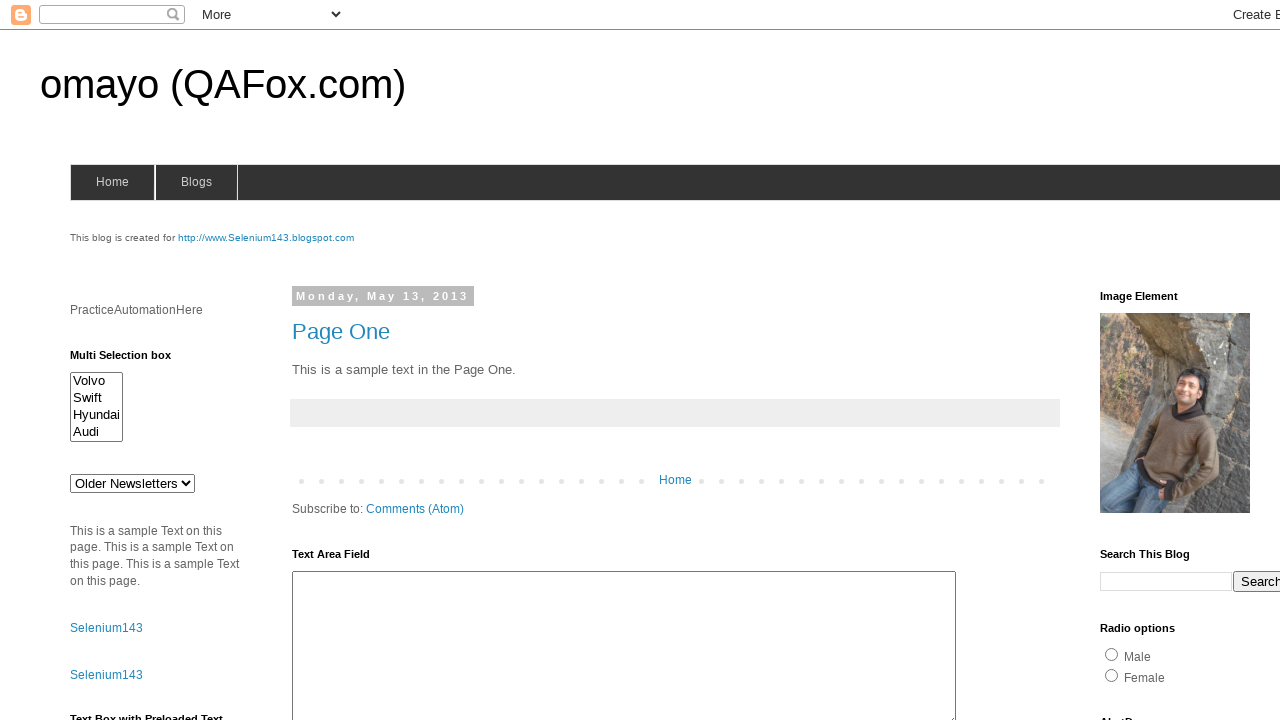

Located button element with ondblclick='dblclickAlert()' handler
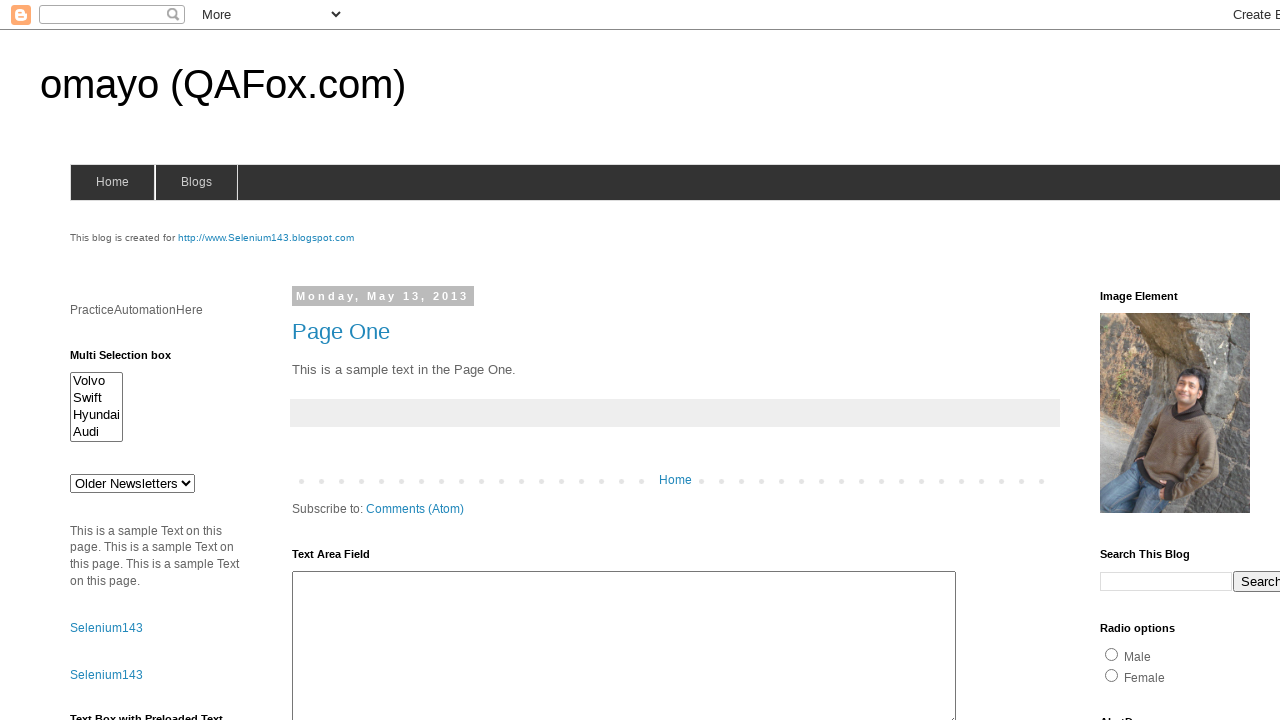

Double-clicked the button to trigger alert at (129, 365) on xpath=//button[@ondblclick='dblclickAlert()']
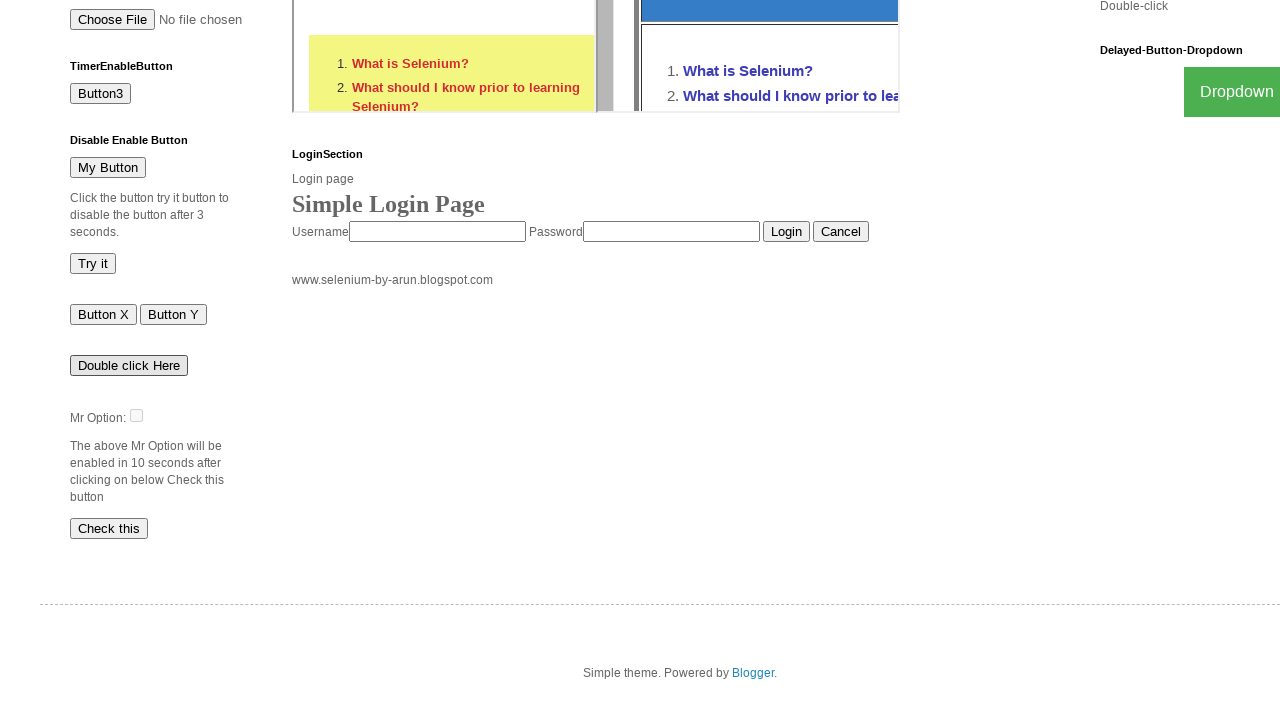

Set up dialog handler to accept alert
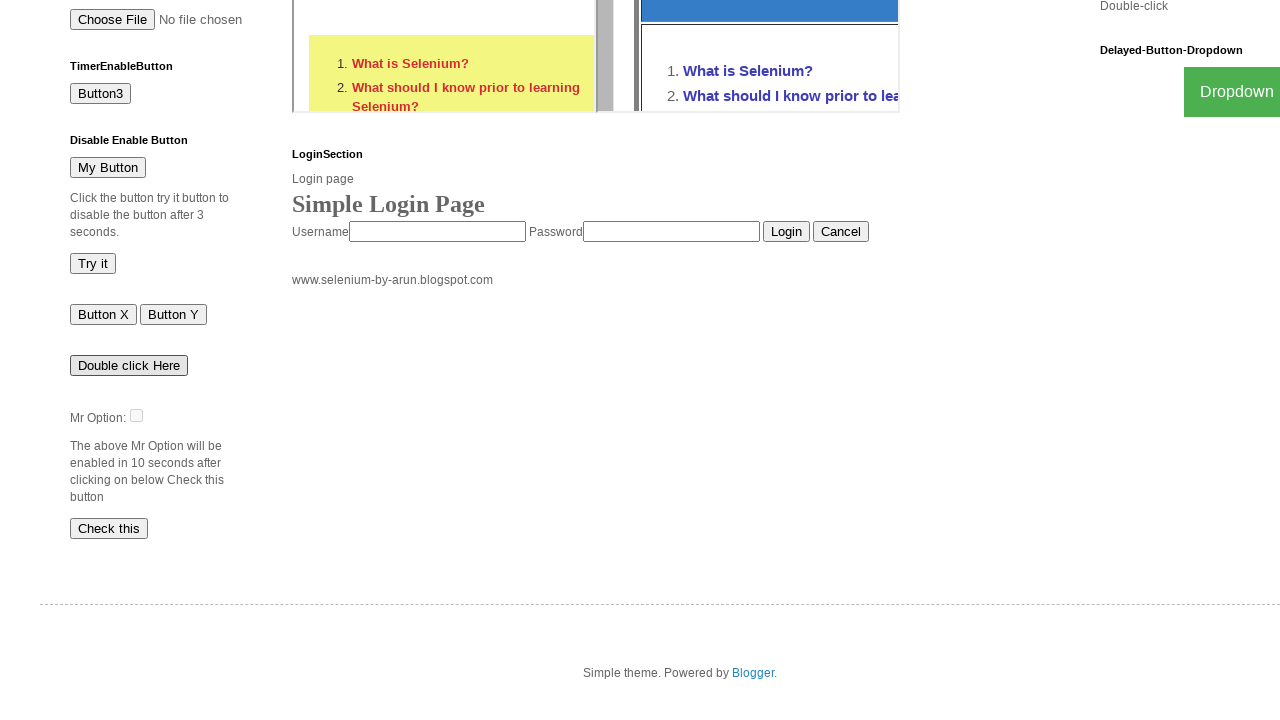

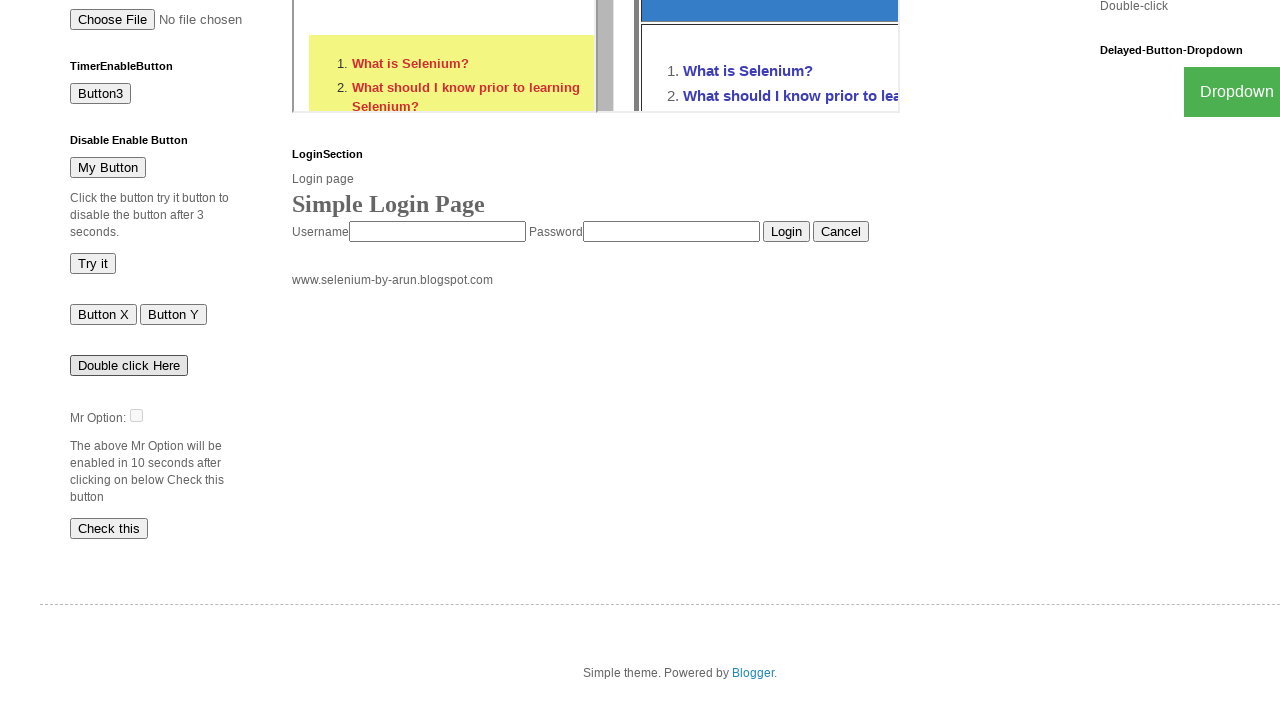